Tests right-click functionality on a button element and verifies the success message appears

Starting URL: https://demoqa.com/buttons

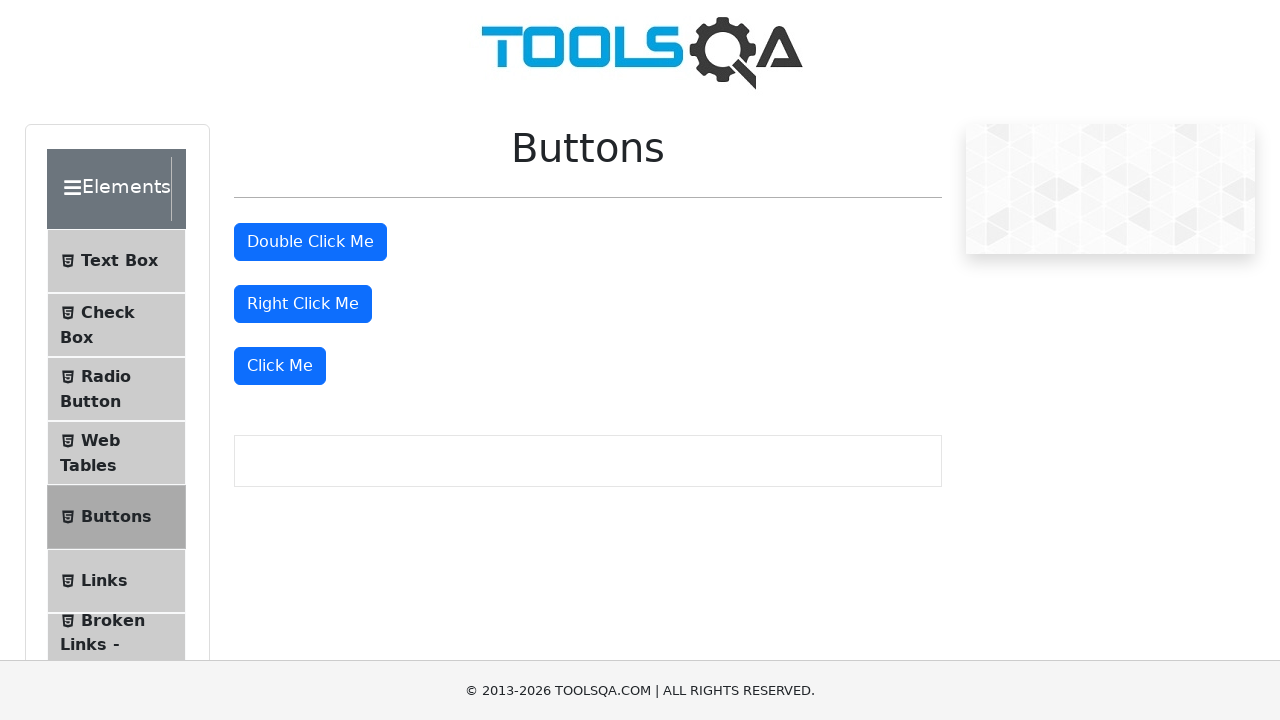

Located the right-click button element
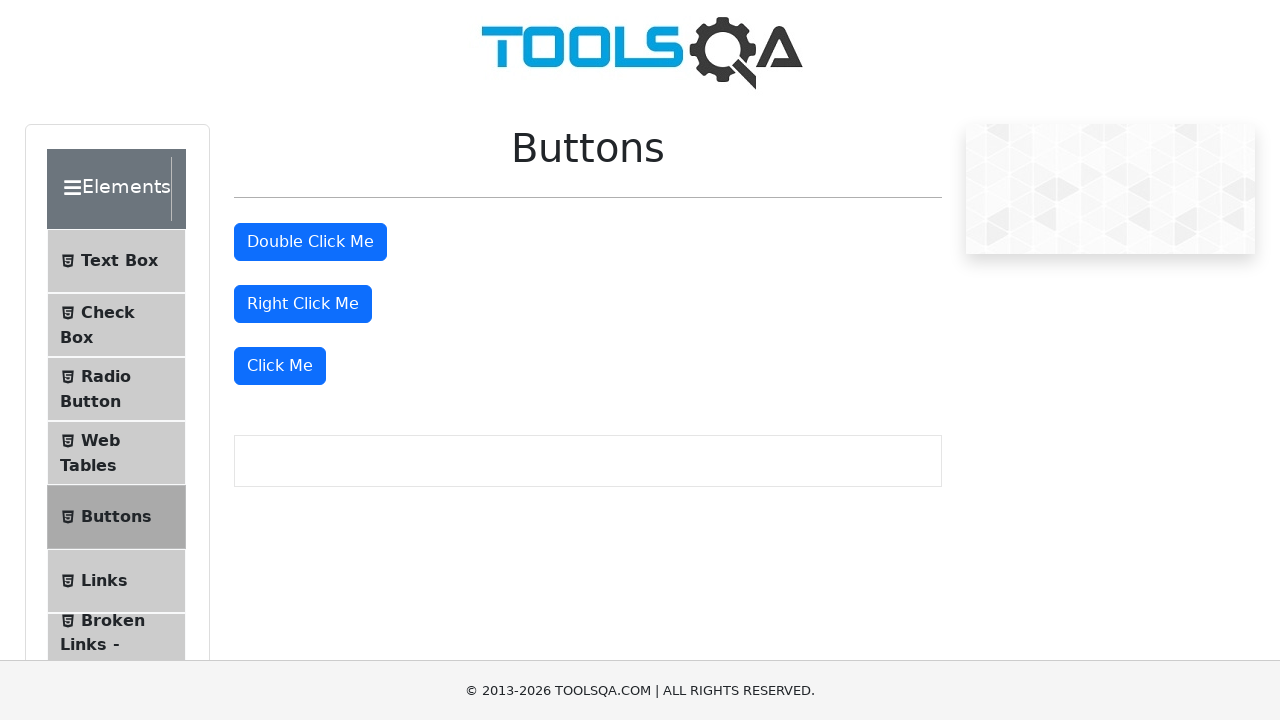

Performed right-click on the button at (303, 304) on #rightClickBtn
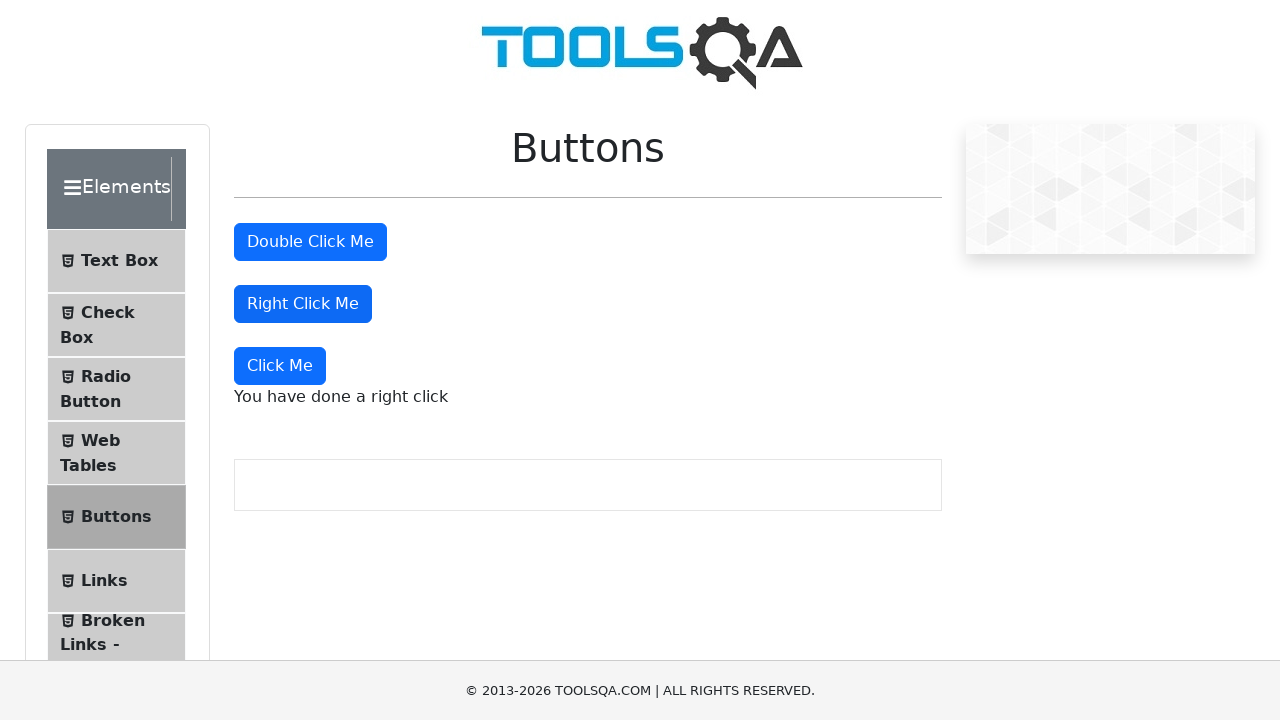

Right-click success message appeared
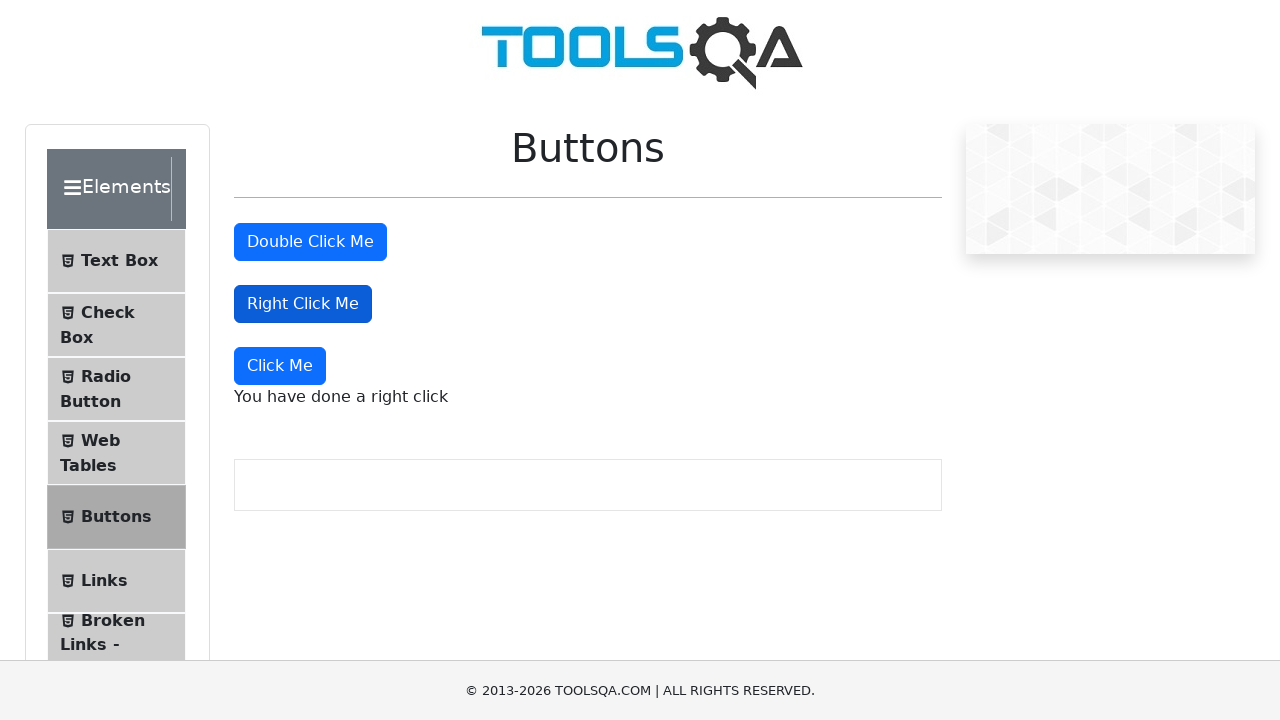

Retrieved text content from success message
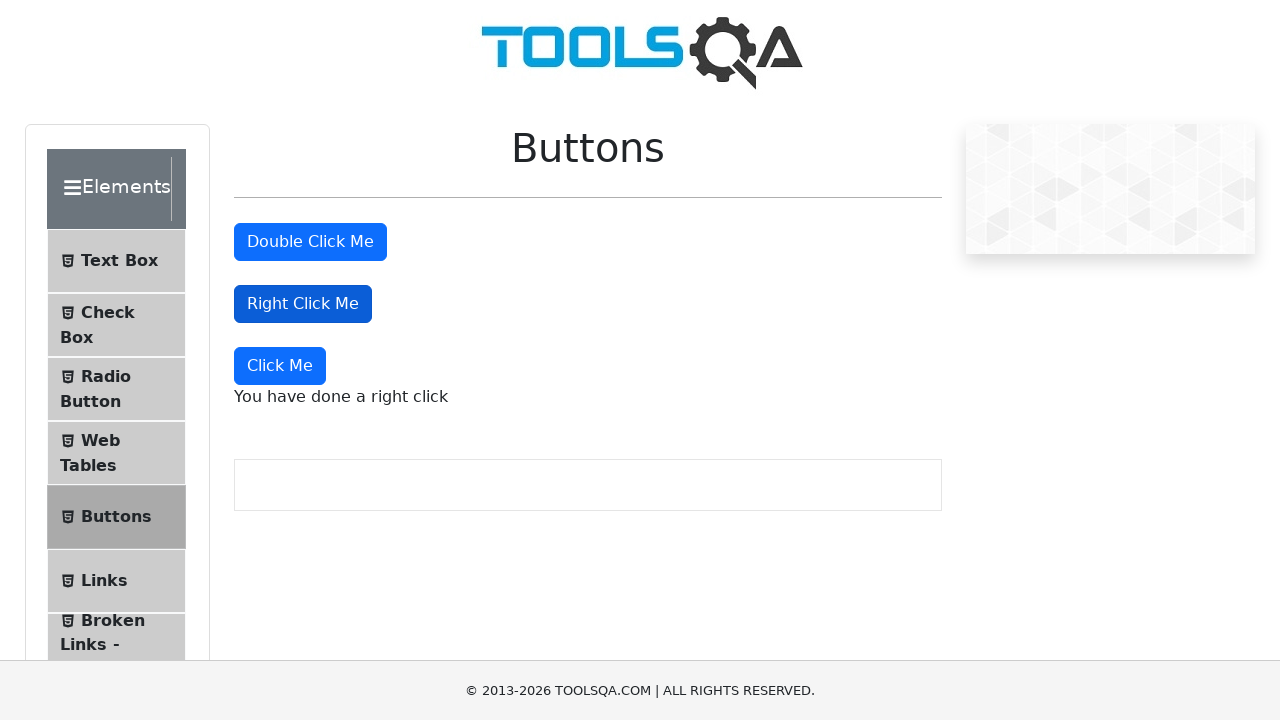

Verified success message contains 'right click'
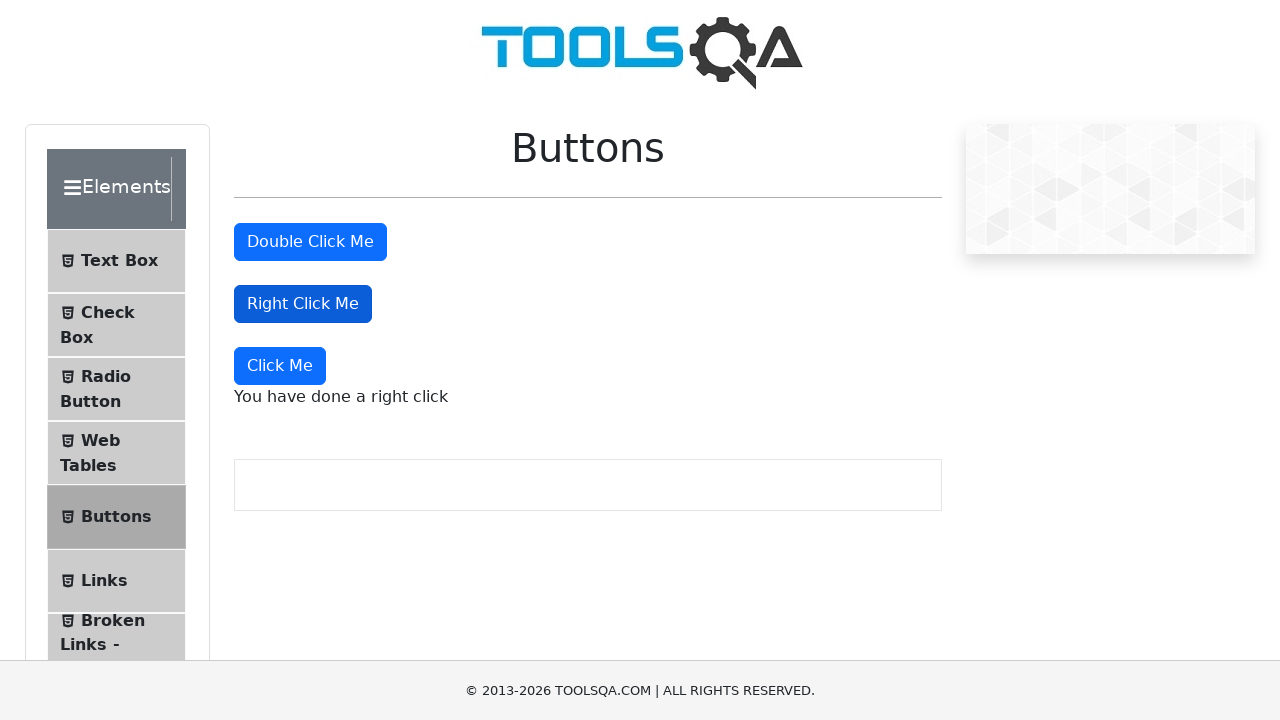

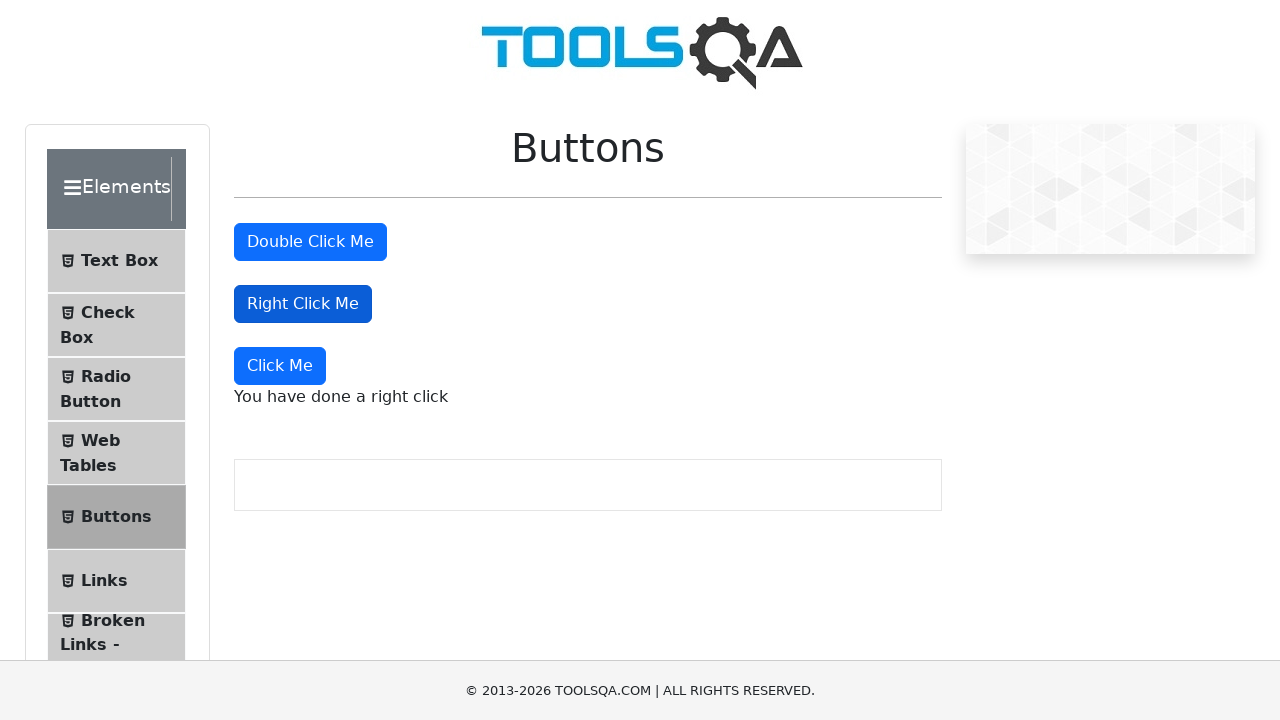